Tests browser navigation commands by clicking on Forms section, navigating back to home, forward to Forms, then navigating to home page URL, and refreshing the page

Starting URL: https://demoqa.com

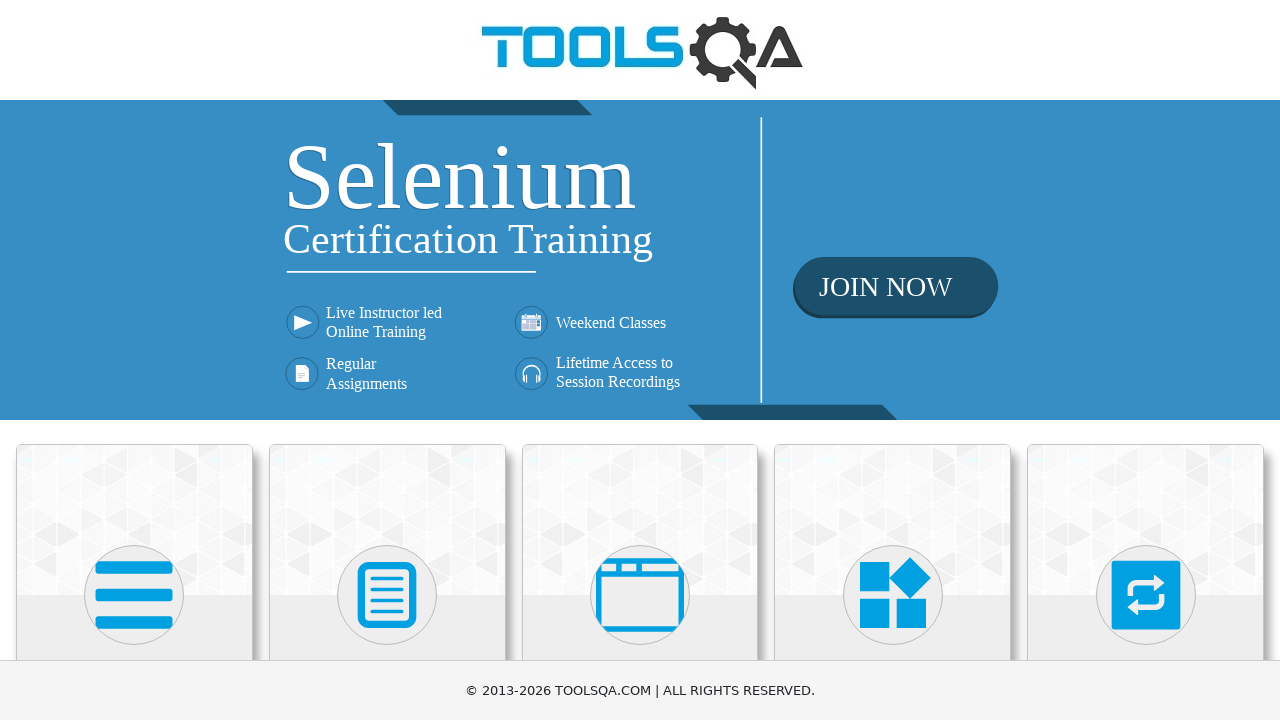

Clicked on Forms section at (387, 360) on xpath=//h5[text()='Forms']
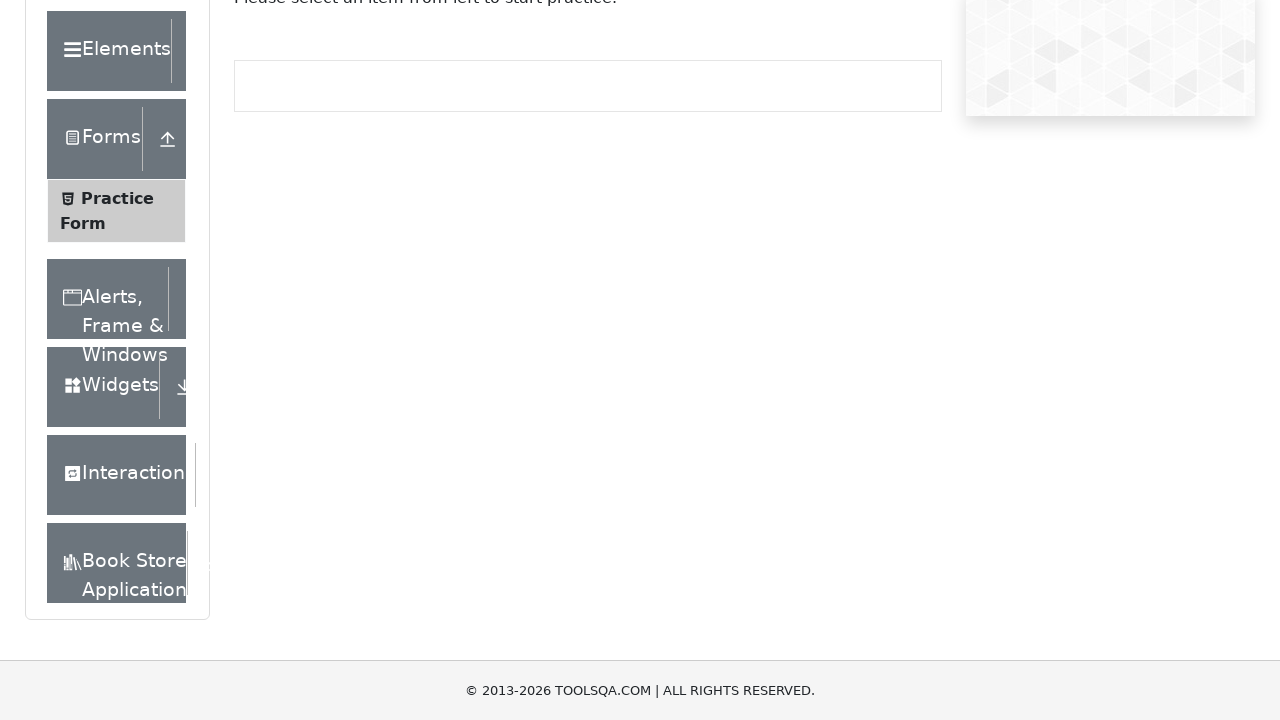

Navigated back to home page
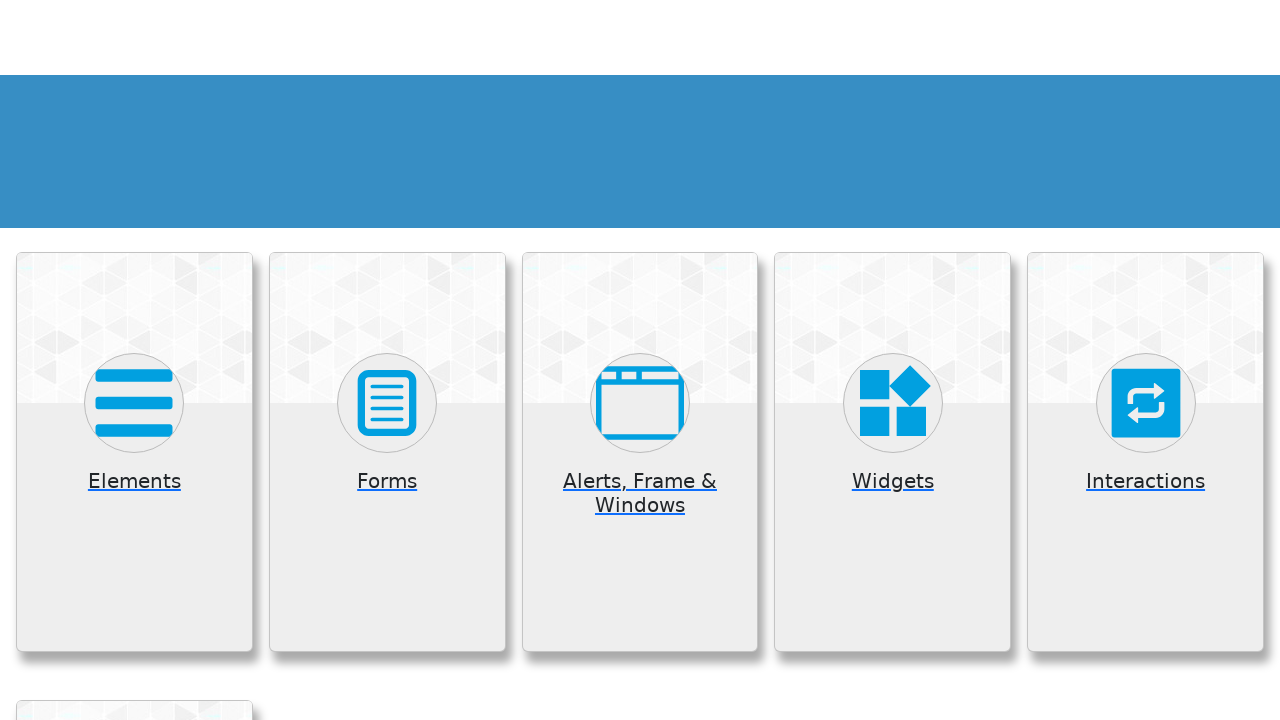

Navigated forward to Forms page
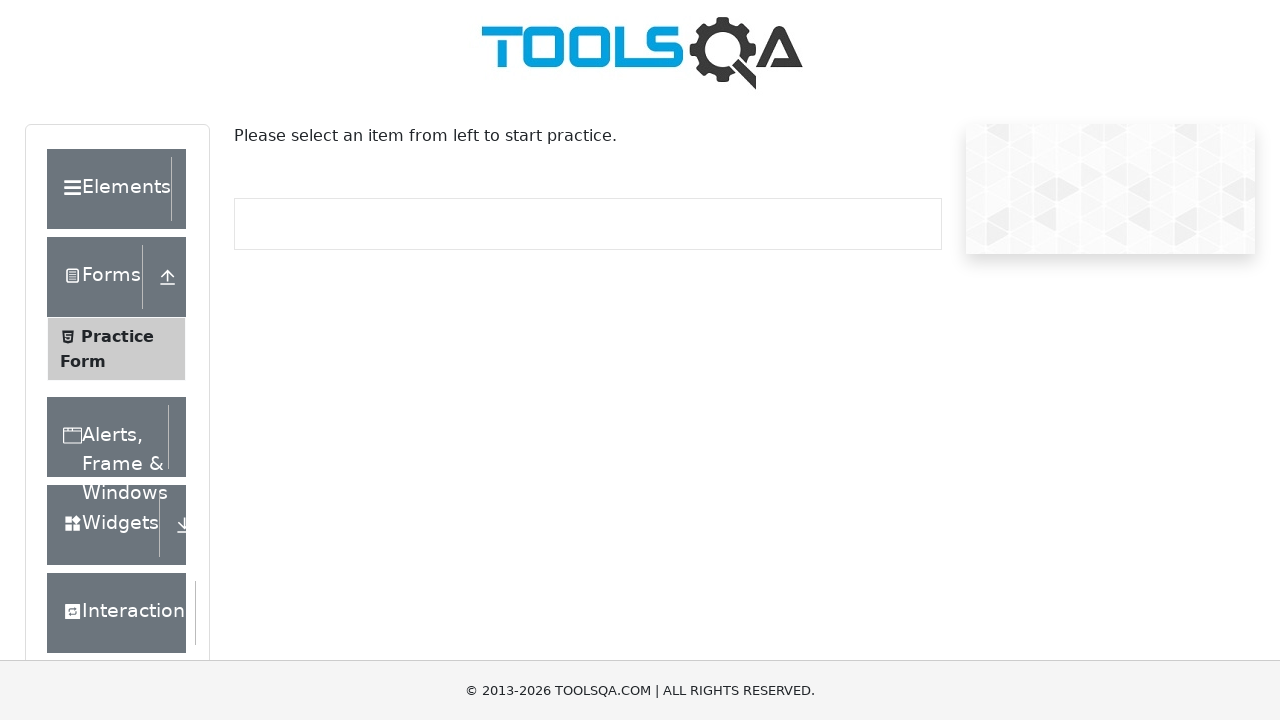

Navigated to home page using URL
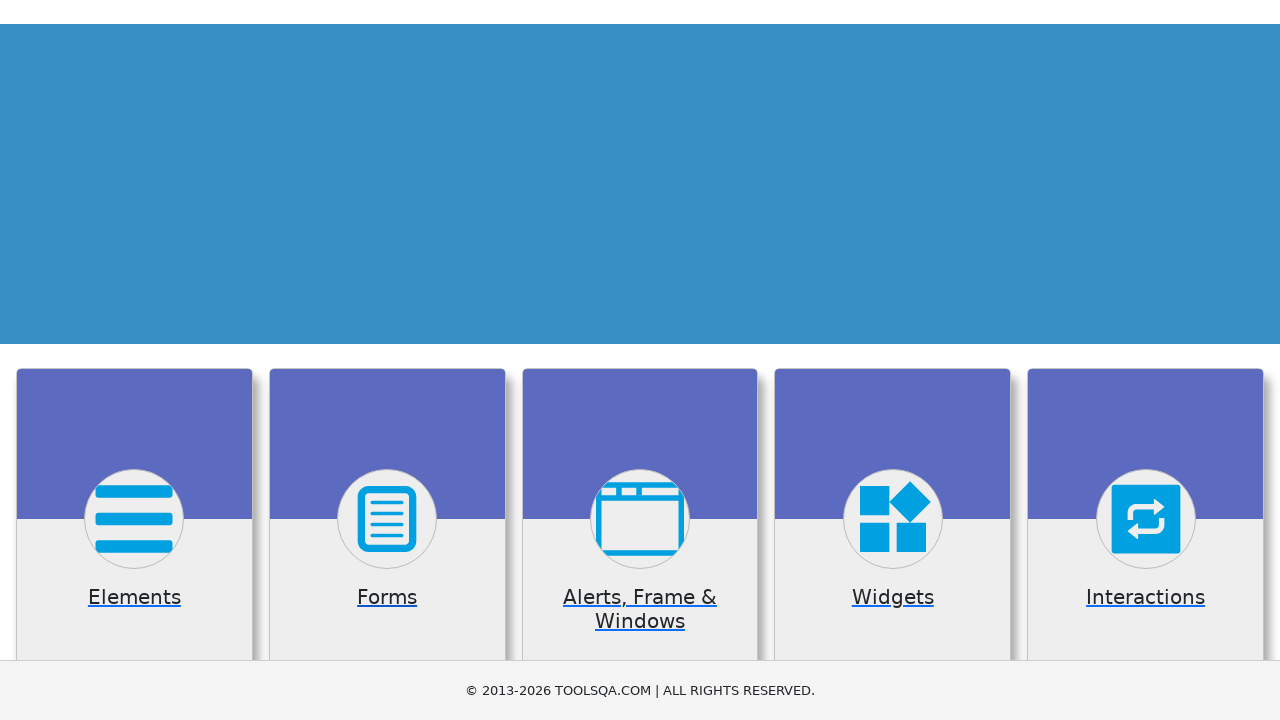

Refreshed the page
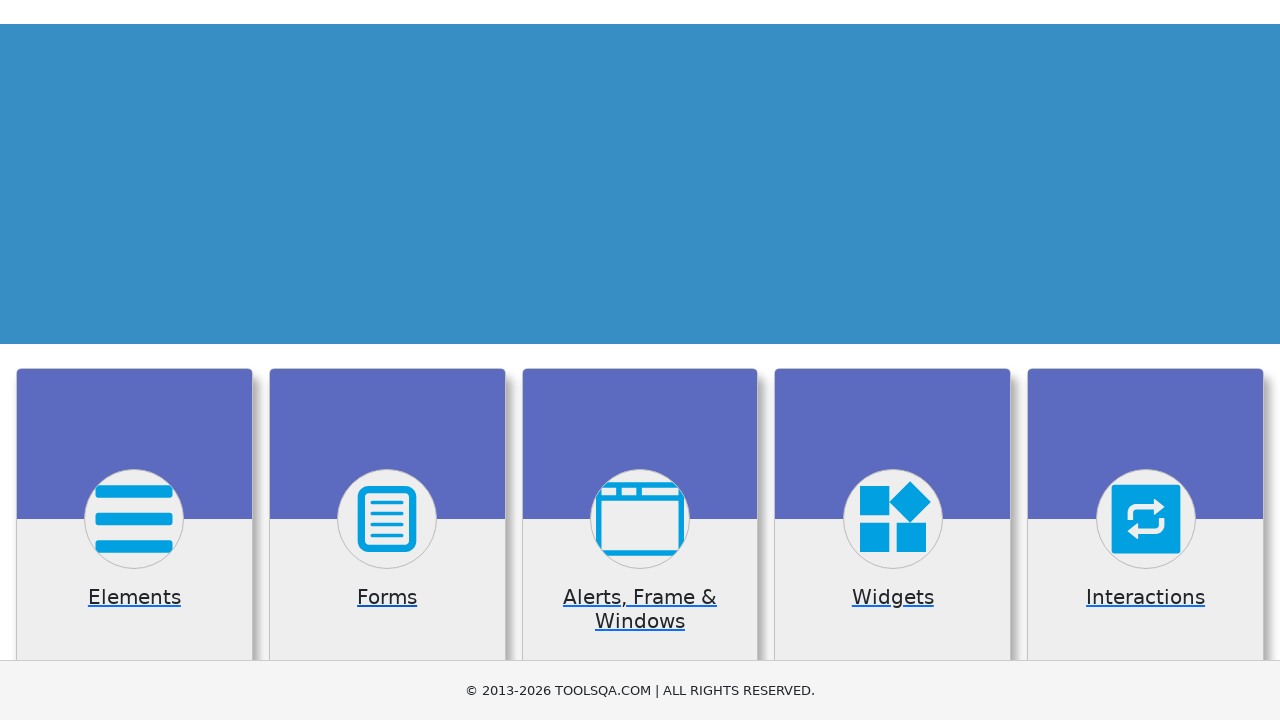

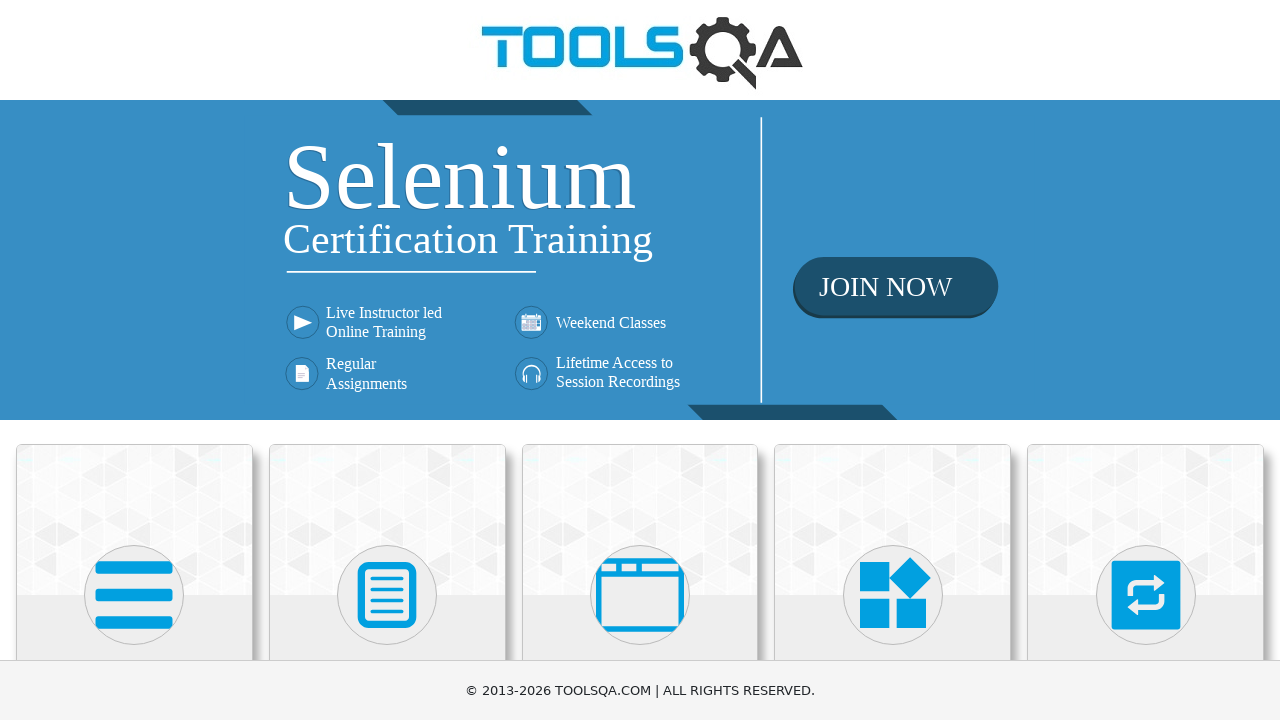